Tests that the todo count display updates correctly as items are added.

Starting URL: https://demo.playwright.dev/todomvc

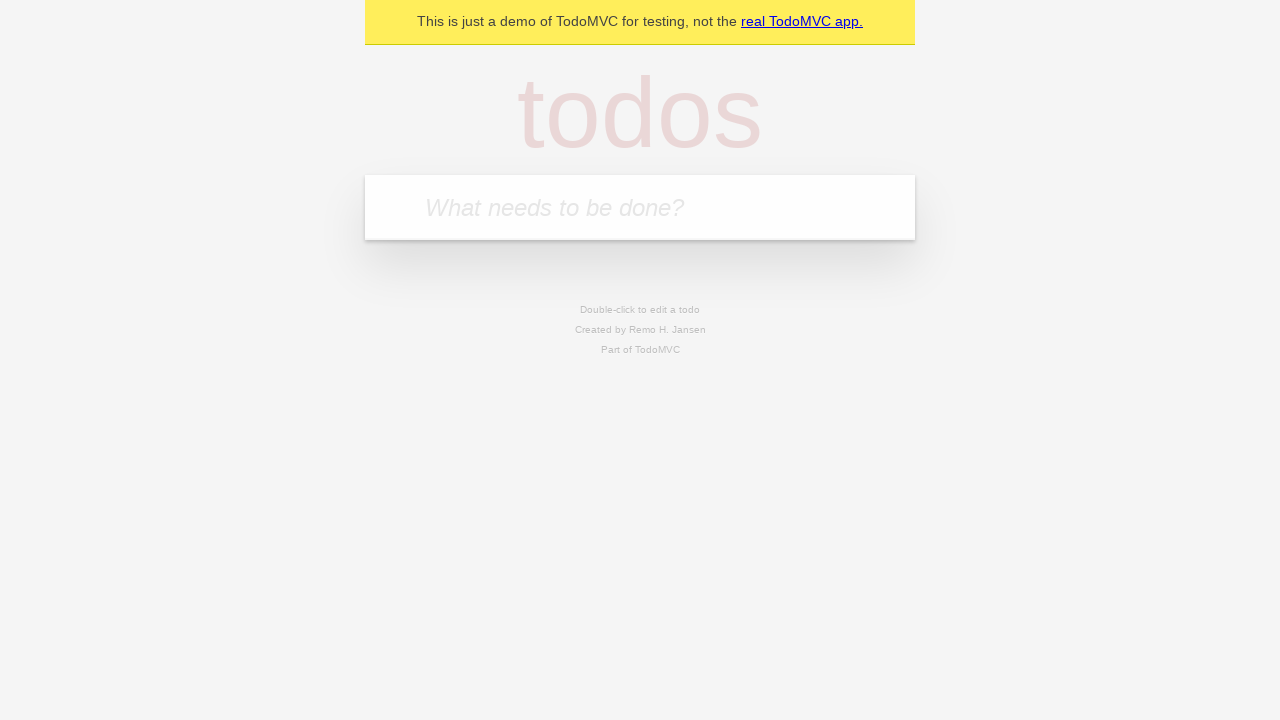

Filled new todo input with 'buy some cheese' on .new-todo
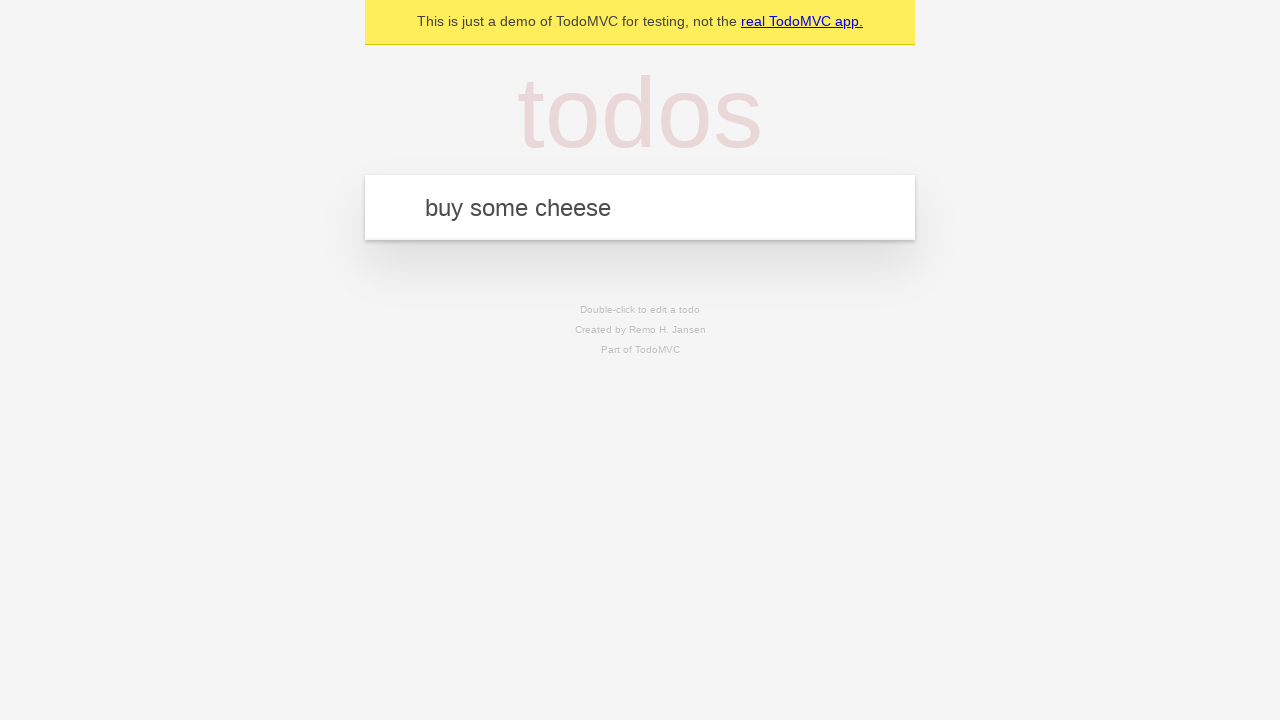

Pressed Enter to add first todo item on .new-todo
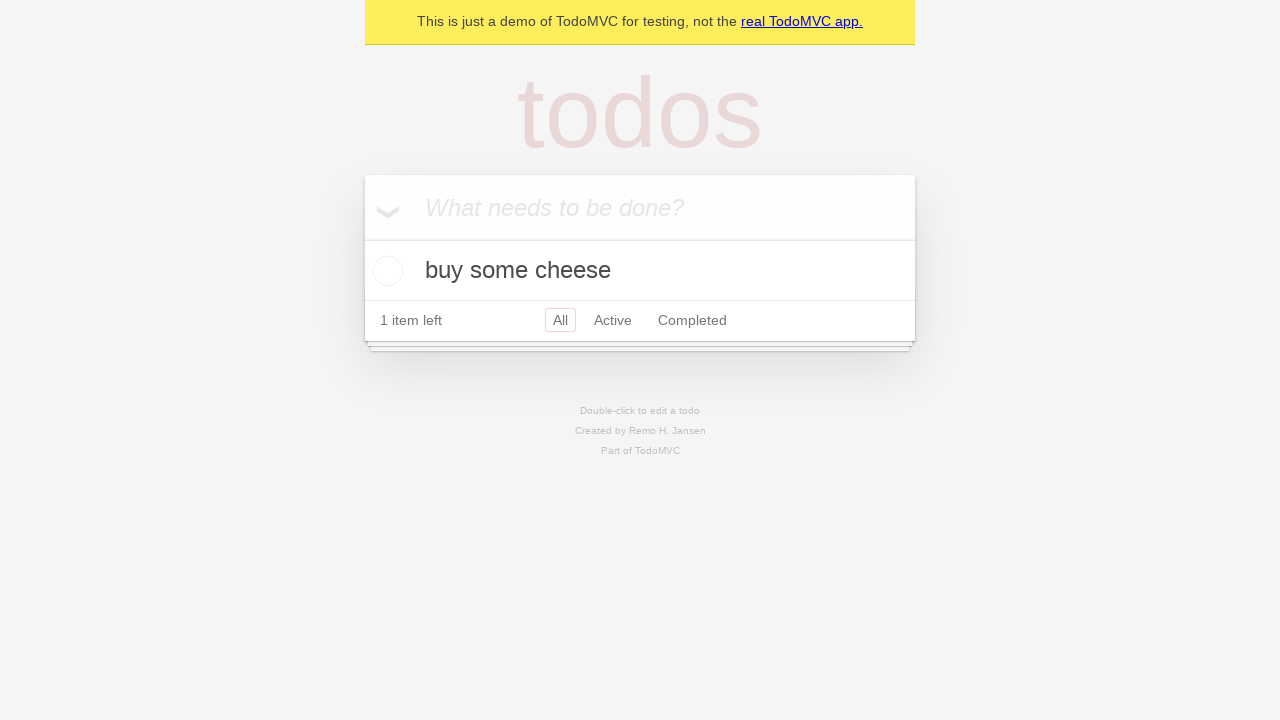

Todo count element appeared after adding first item
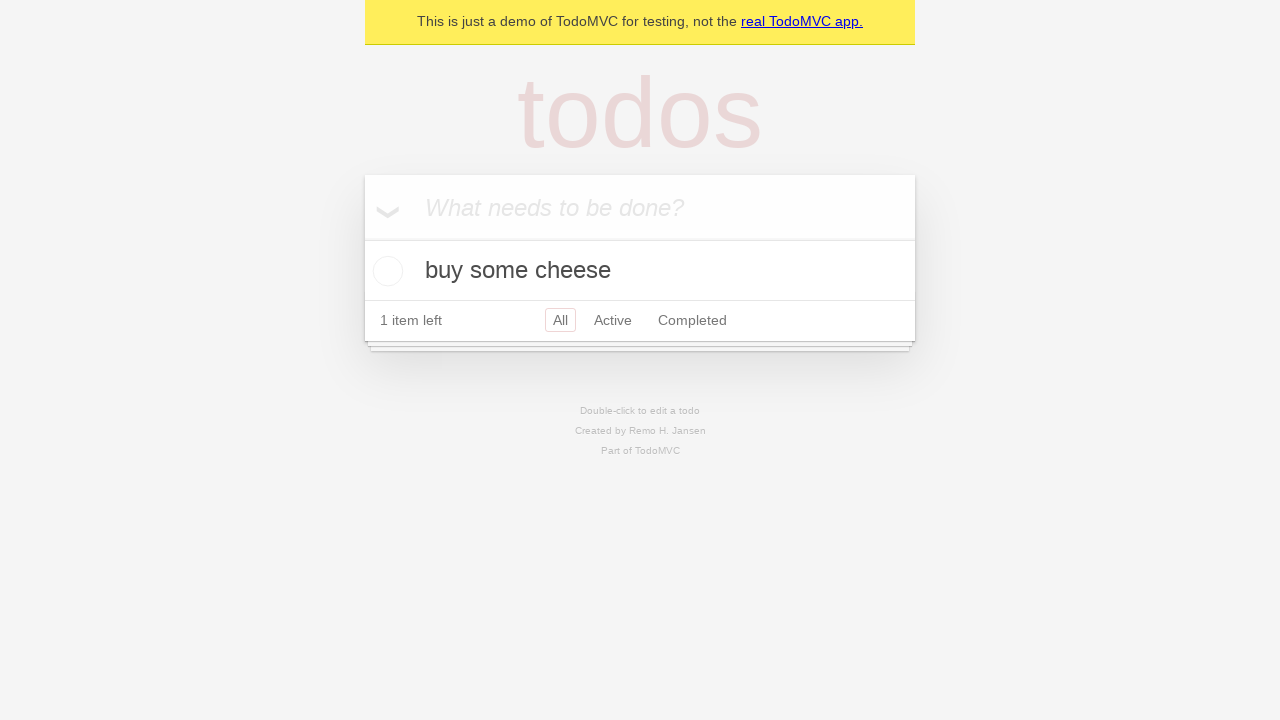

Filled new todo input with 'feed the cat' on .new-todo
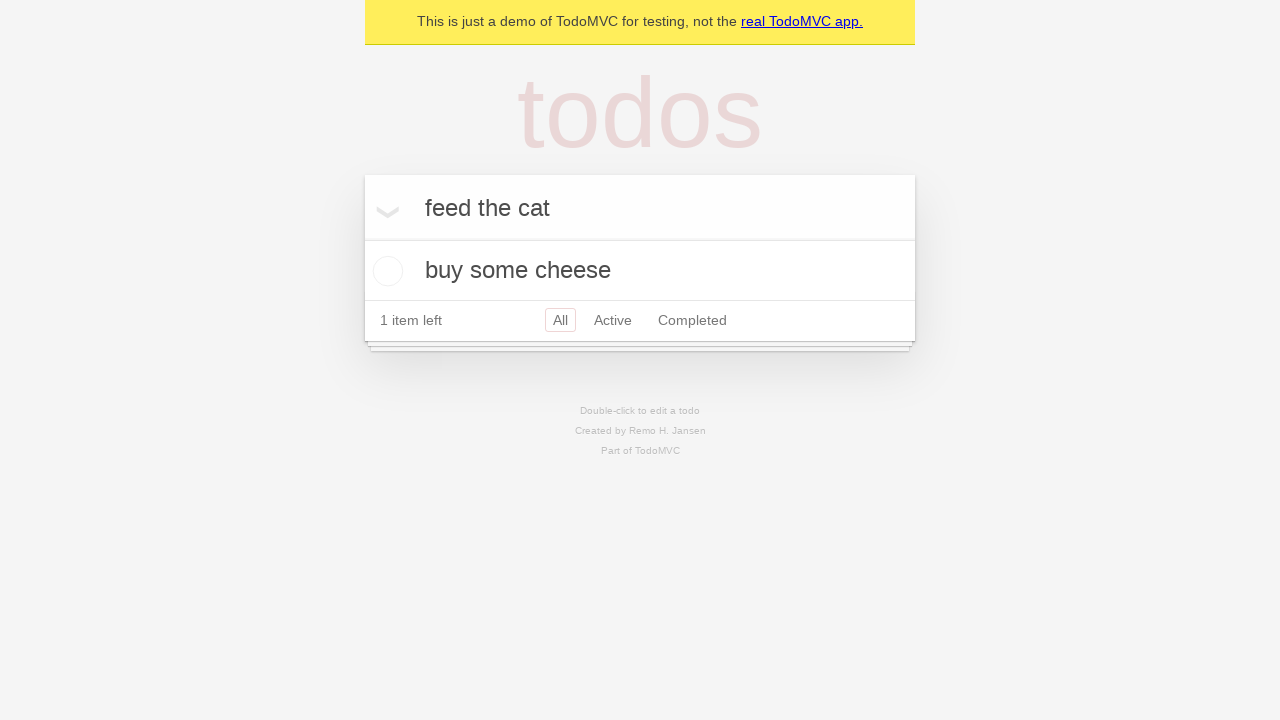

Pressed Enter to add second todo item on .new-todo
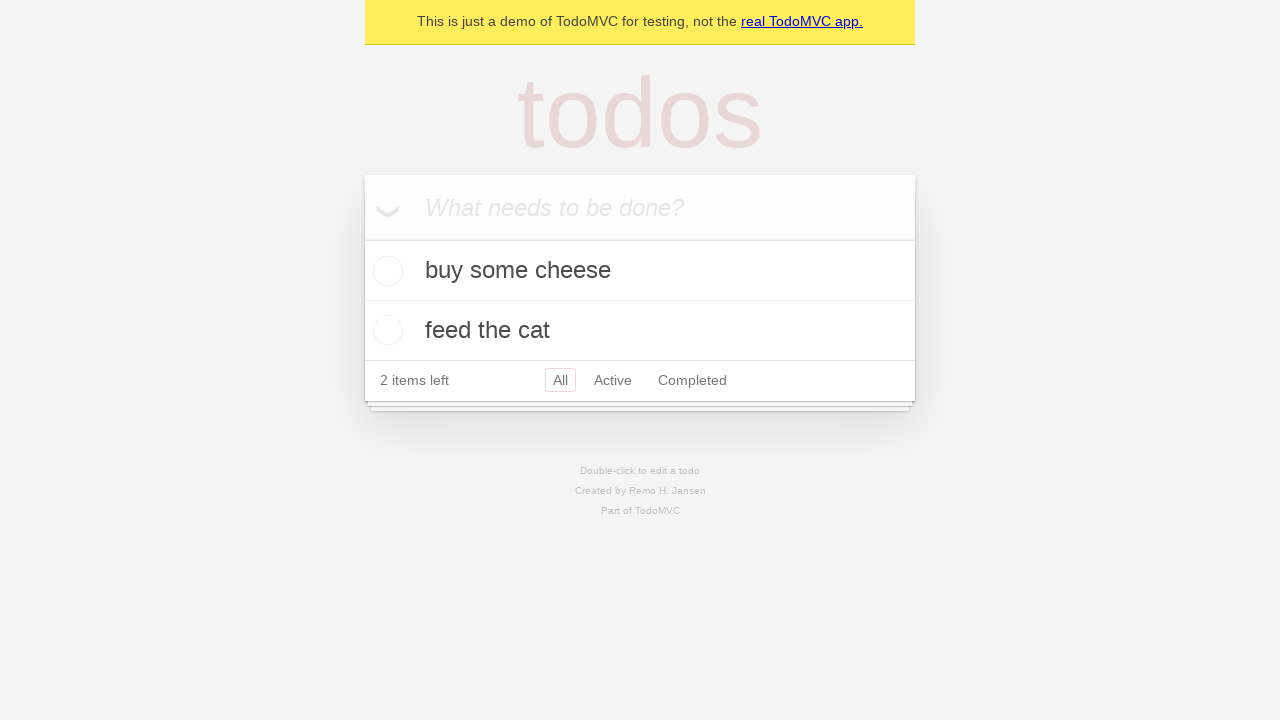

Second todo item appeared in the todo list
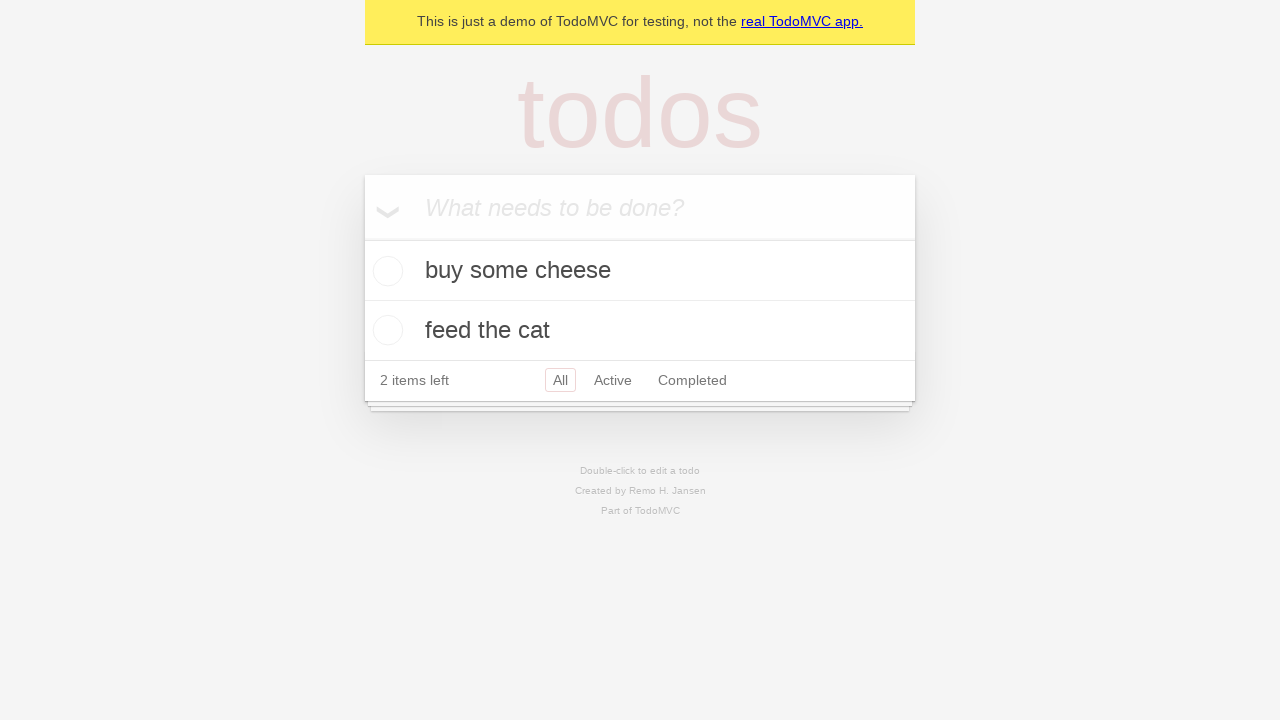

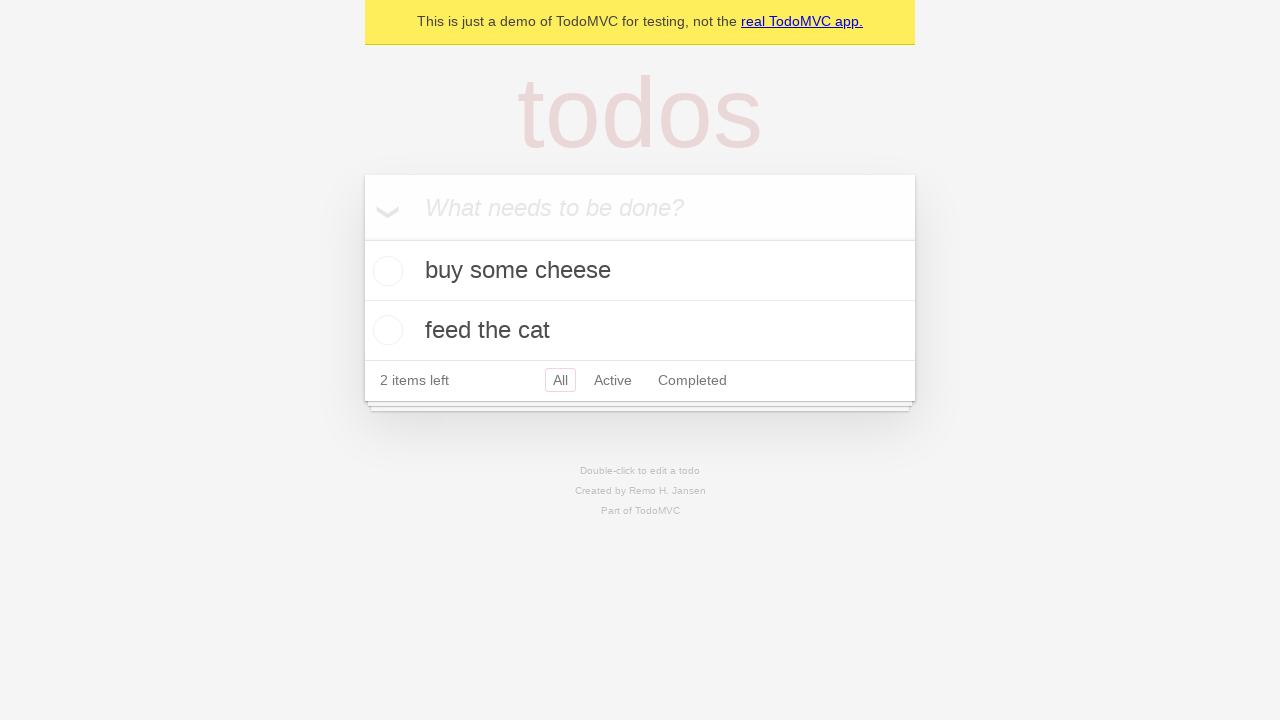